Tests dropdown and checkbox interactions on a flight booking practice page, including auto-suggest dropdown selection and checkbox state verification

Starting URL: https://rahulshettyacademy.com/dropdownsPractise/

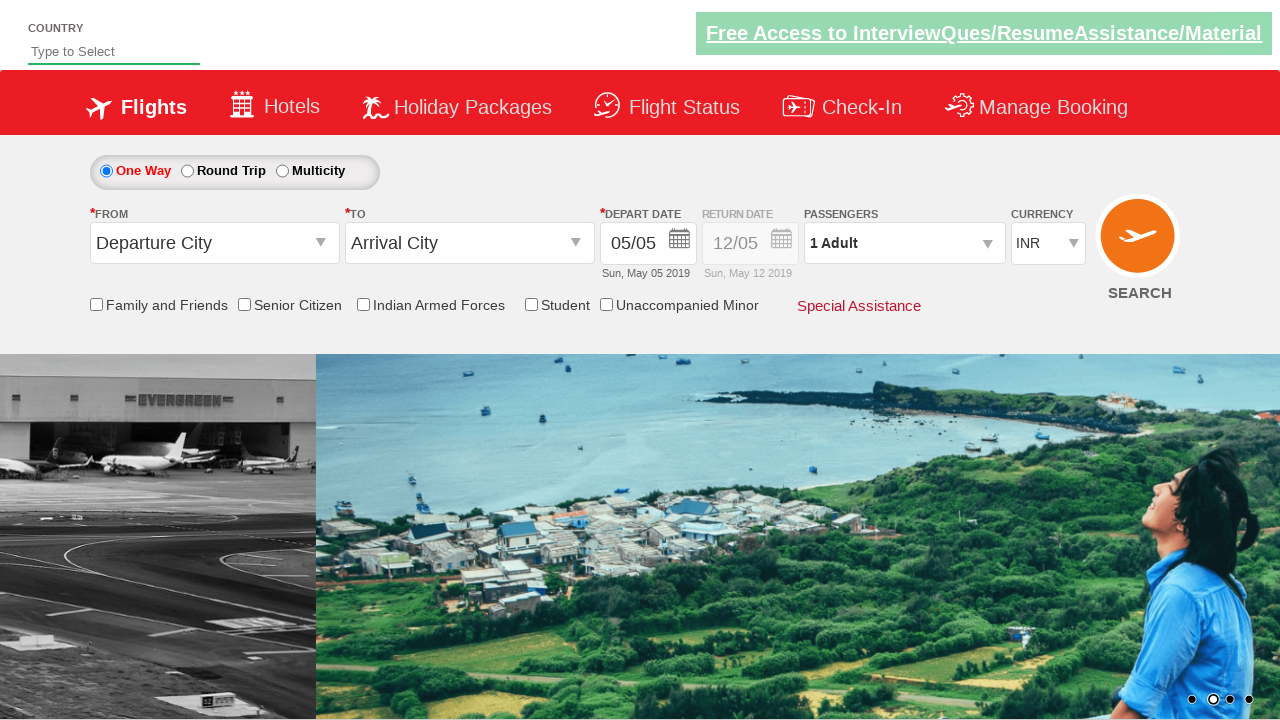

Filled auto-suggest field with 'ind' on #autosuggest
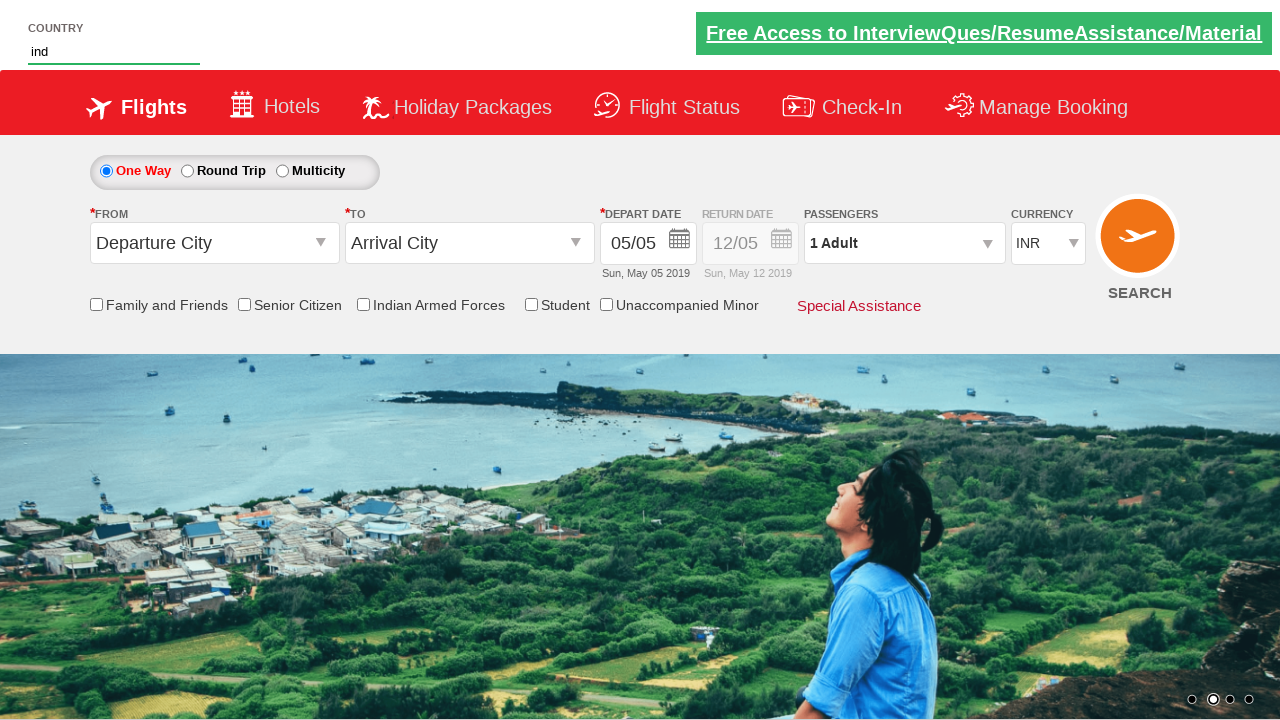

Auto-suggest dropdown suggestions loaded
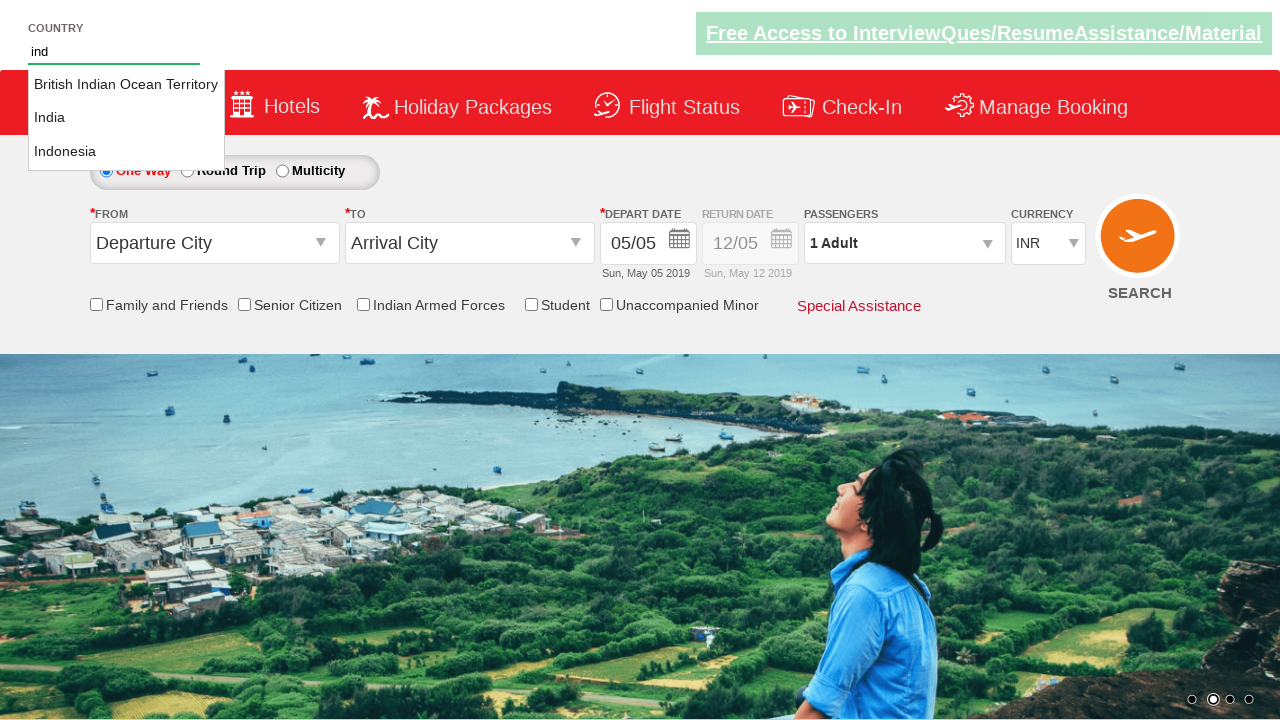

Selected 'India' from auto-suggest dropdown at (126, 118) on li[class='ui-menu-item'] a >> nth=1
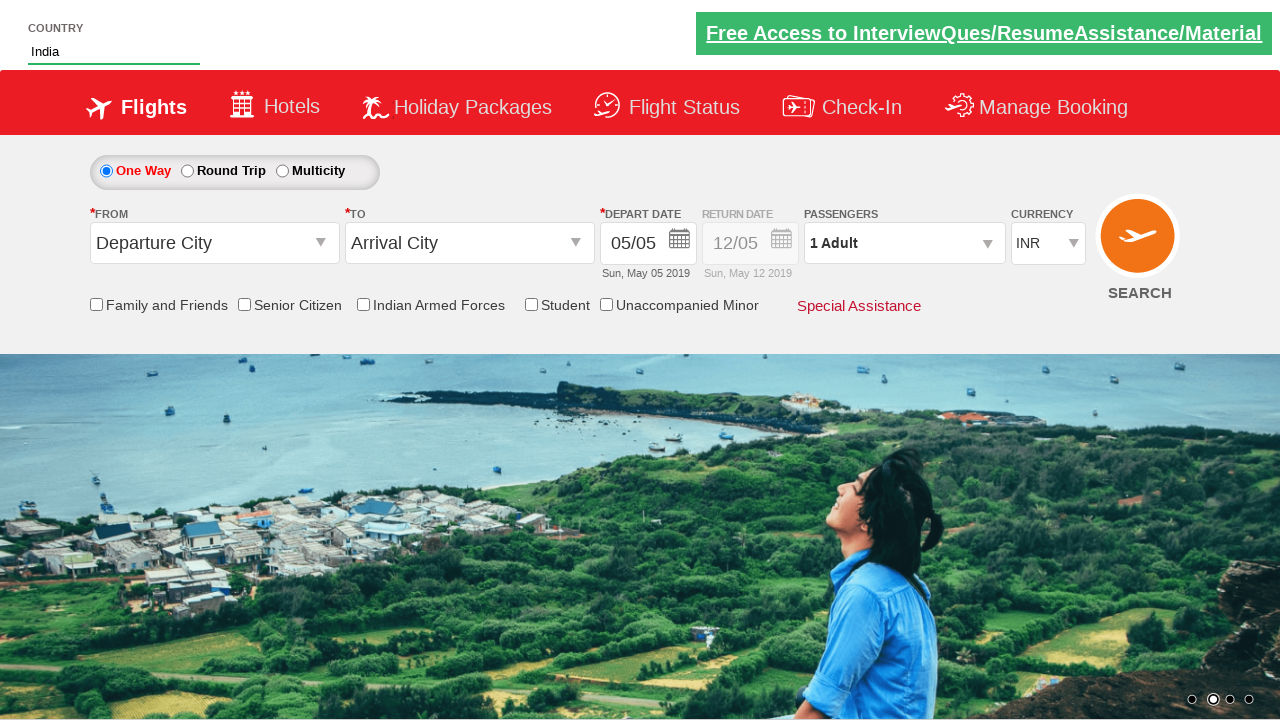

Clicked friends and family checkbox at (96, 304) on input[id*='chk_friendsandfamily']
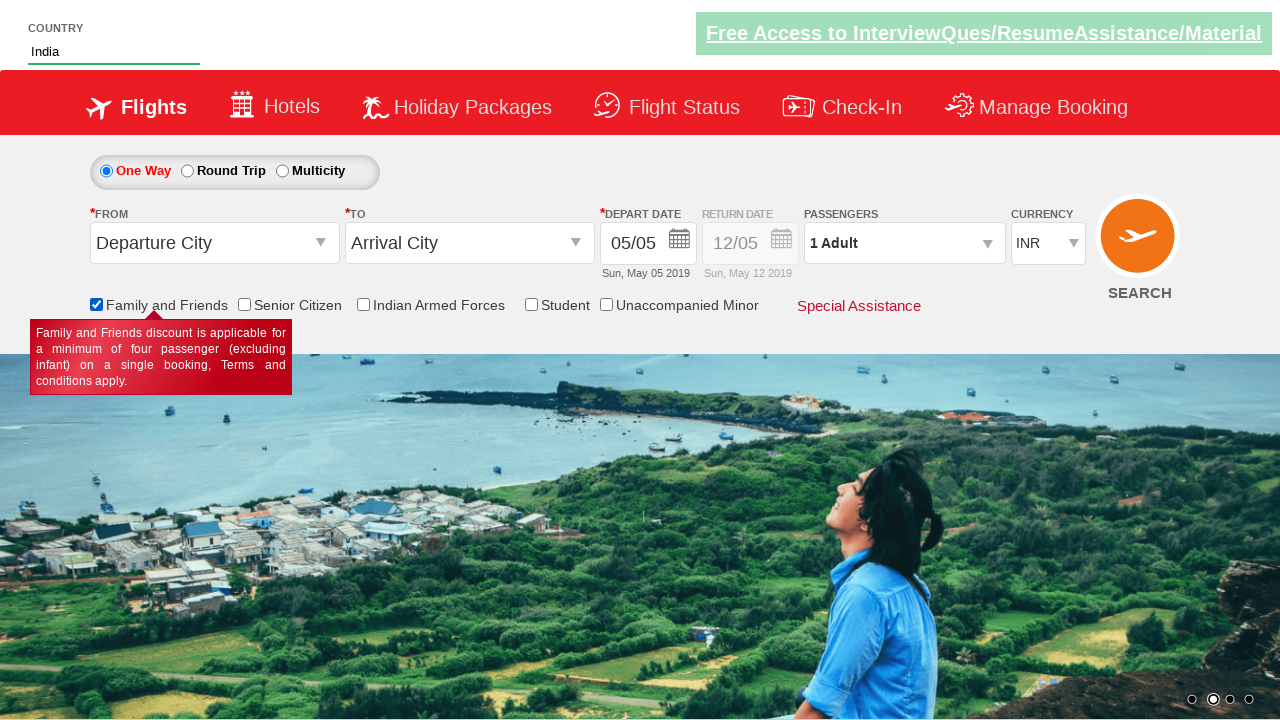

Verified friends and family checkbox is checked
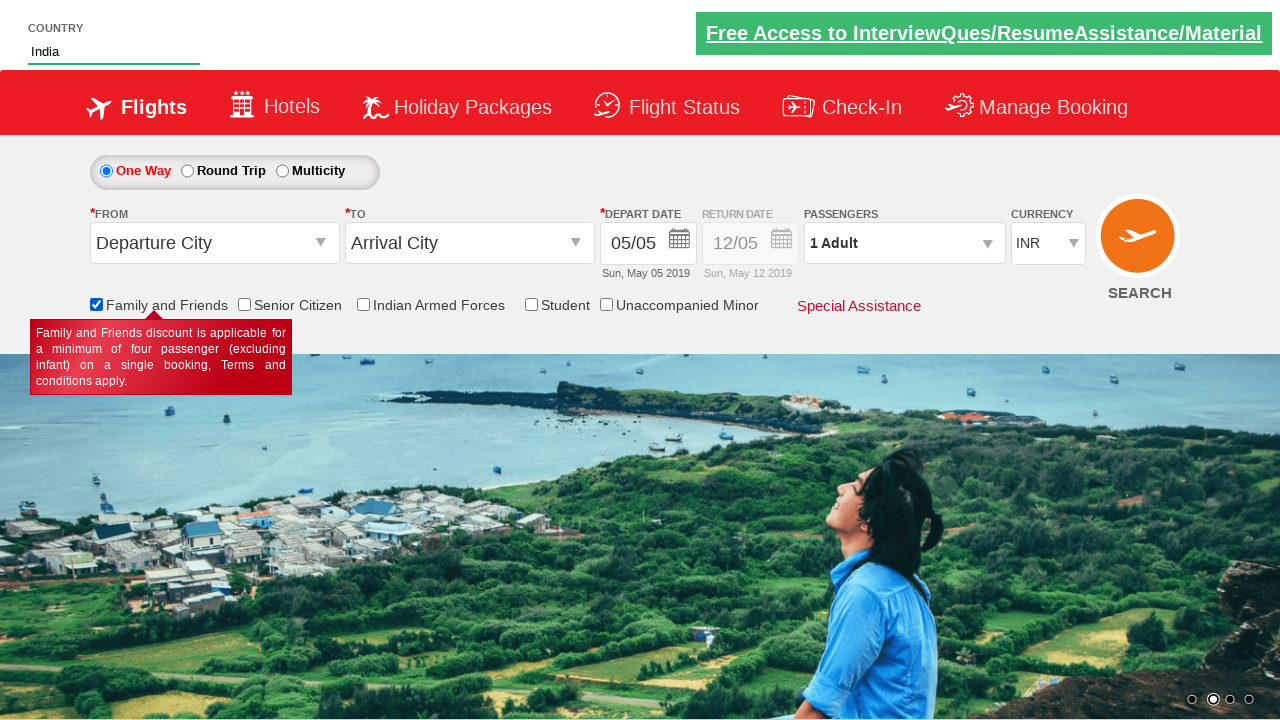

Counted total checkboxes on page: 6
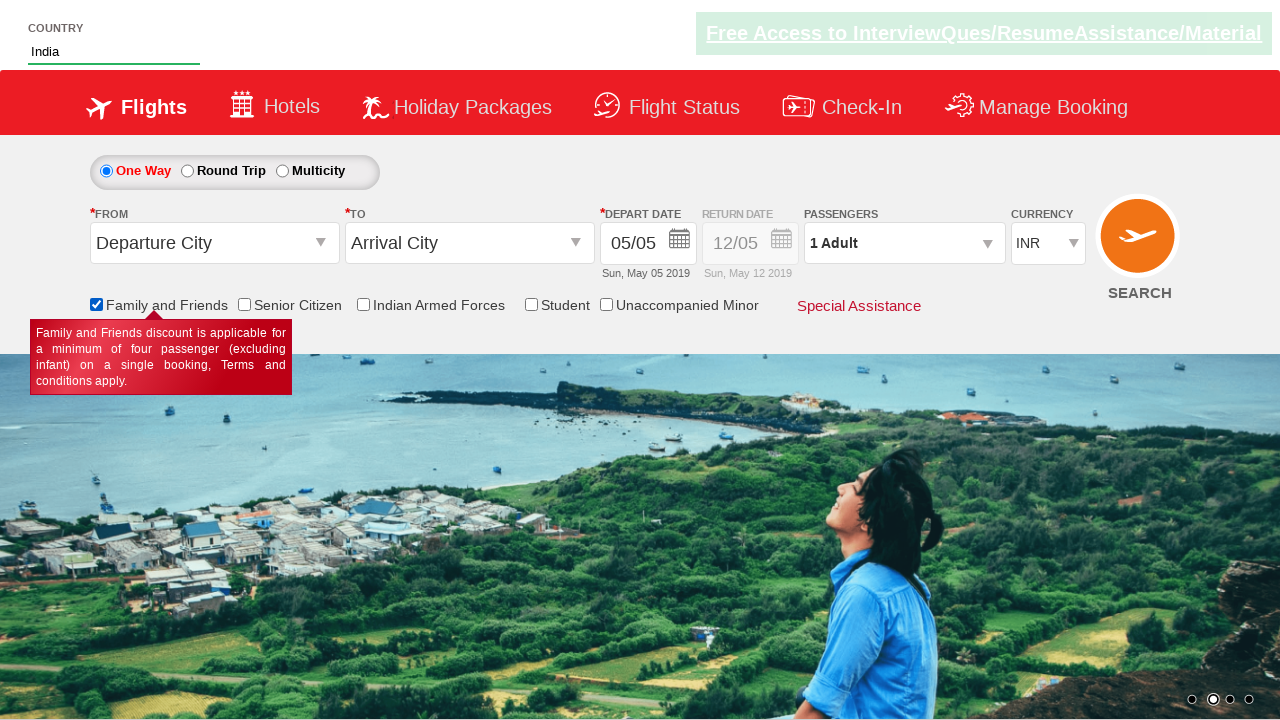

Retrieved style attribute from div#Div1
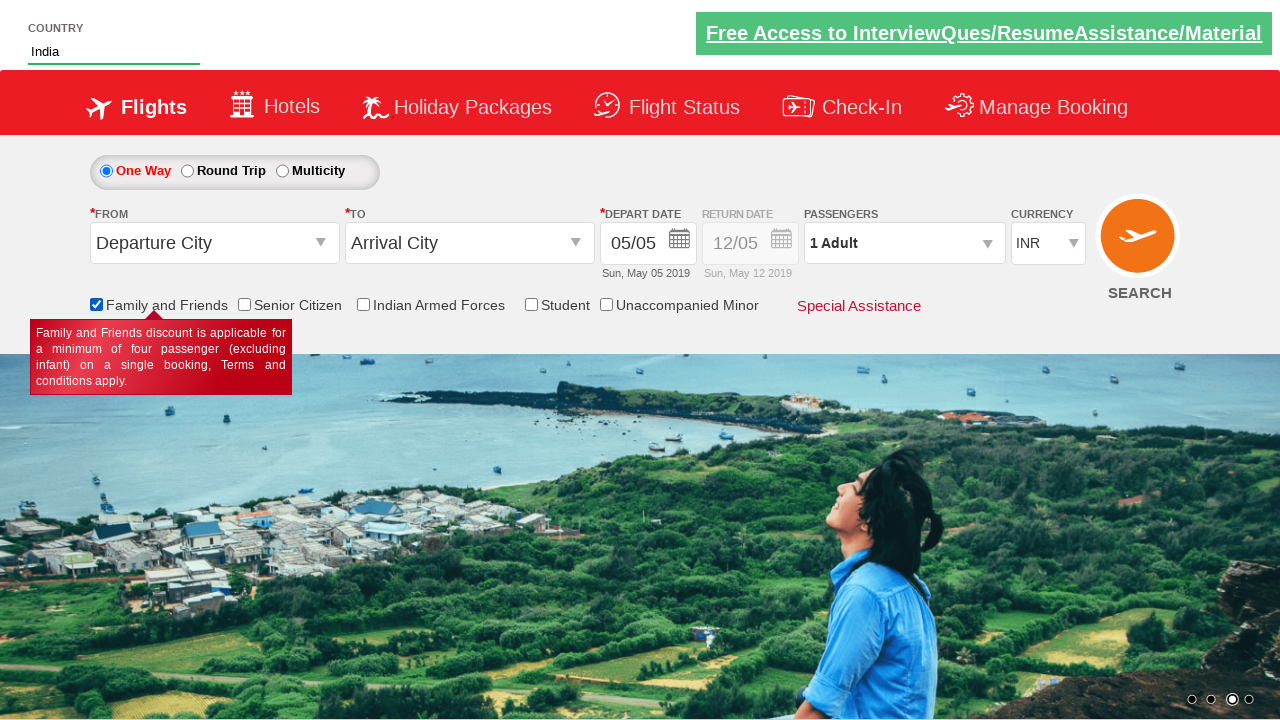

Verified div#Div1 is disabled (opacity 0.5)
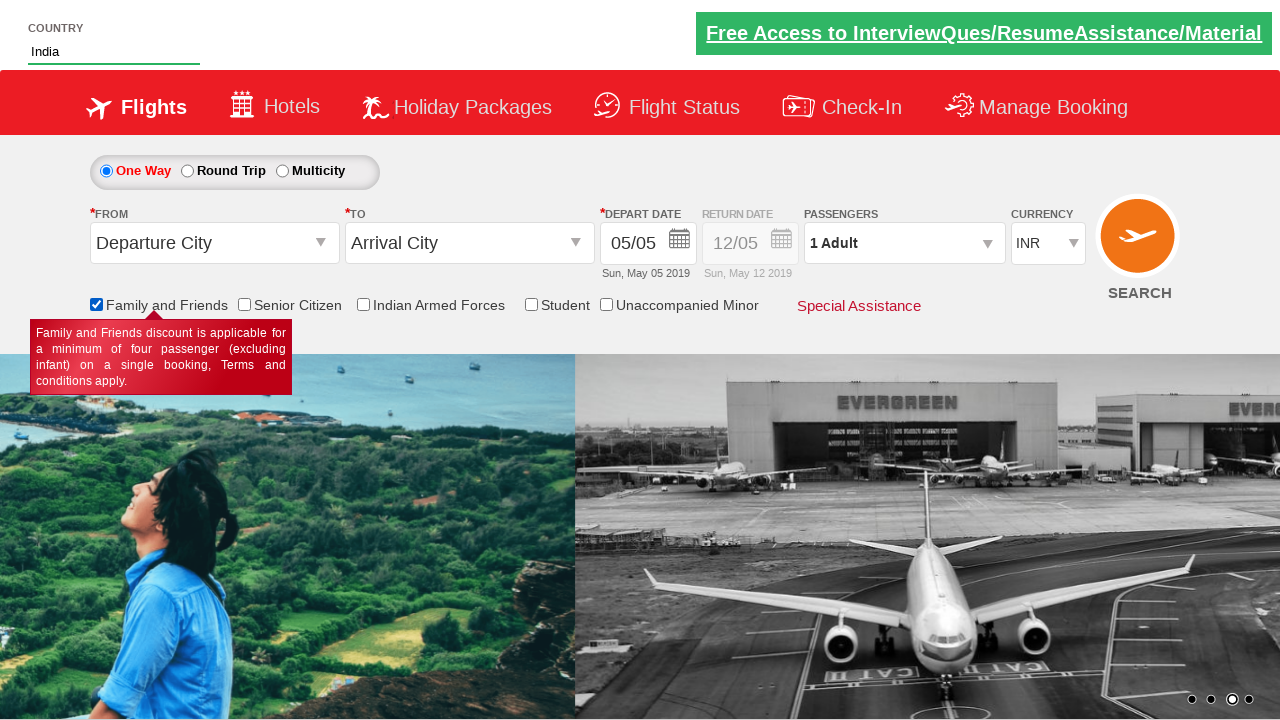

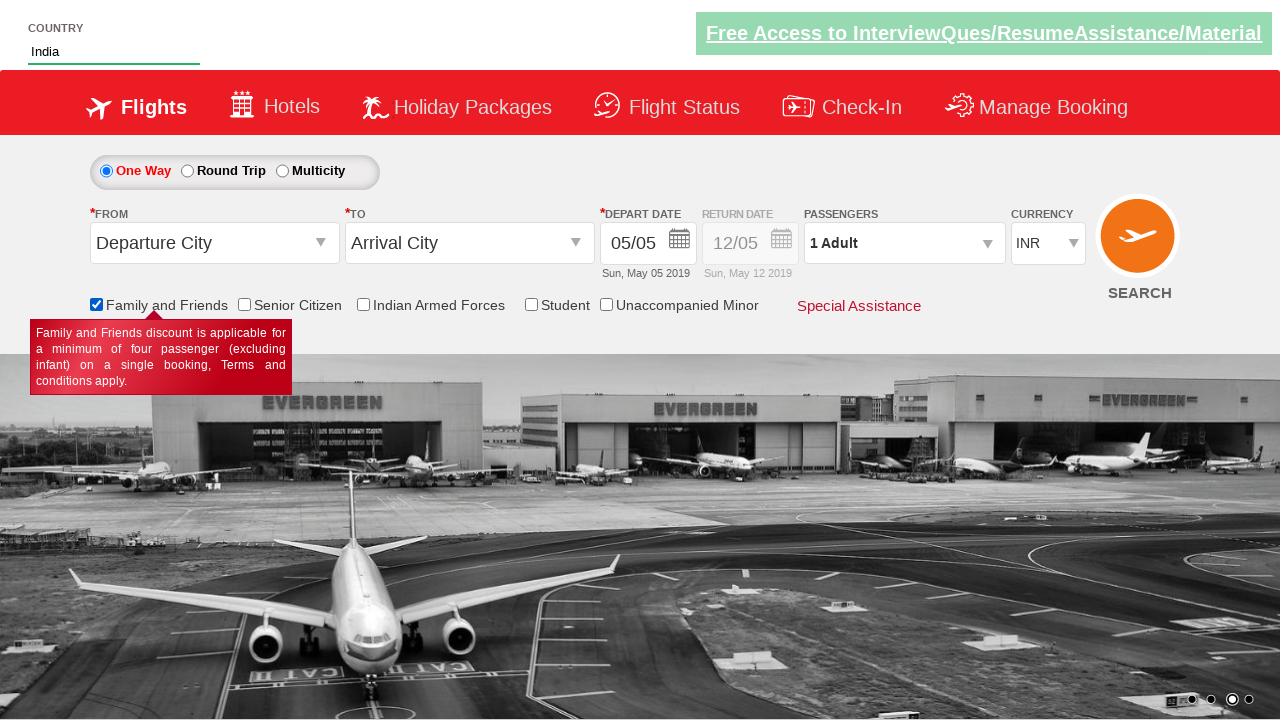